Navigates to ToolsQA selenium training page, validates the page title, and scrolls down using PageDown key

Starting URL: https://www.toolsqa.com/selenium-training?q=banner#enroll-form

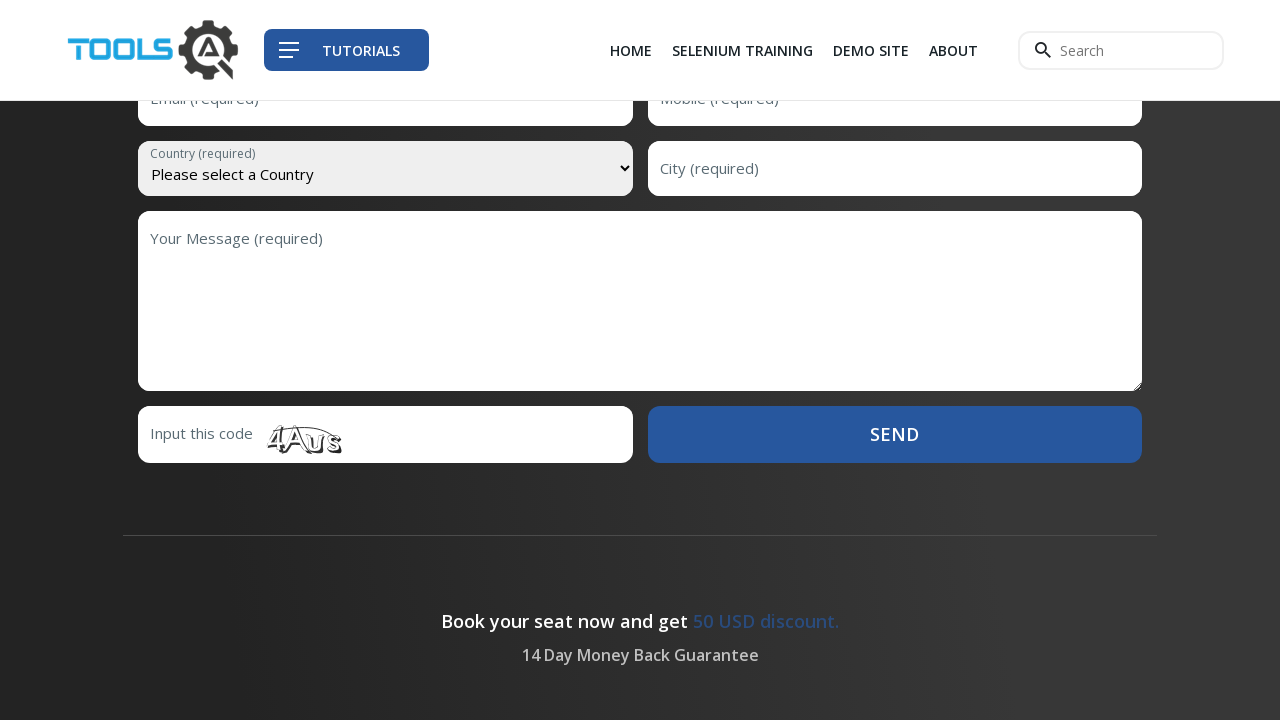

Verified page title contains 'Tools QA'
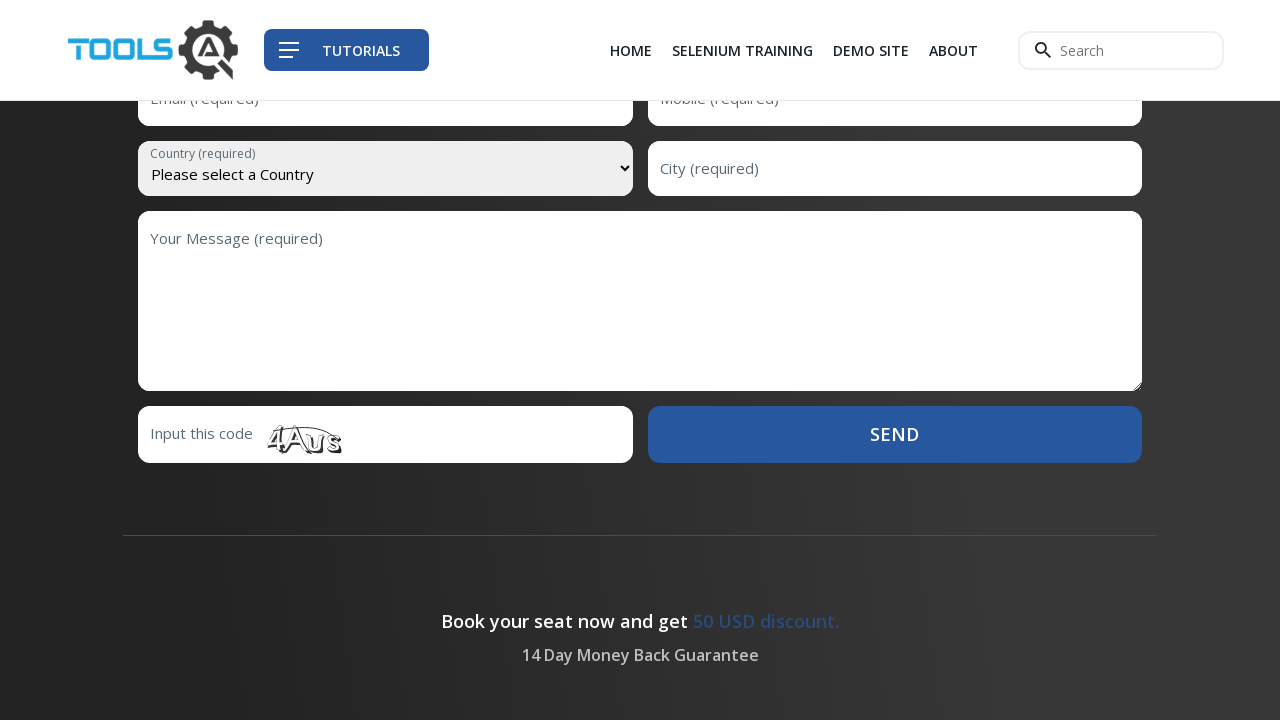

Pressed PageDown key to scroll down the page
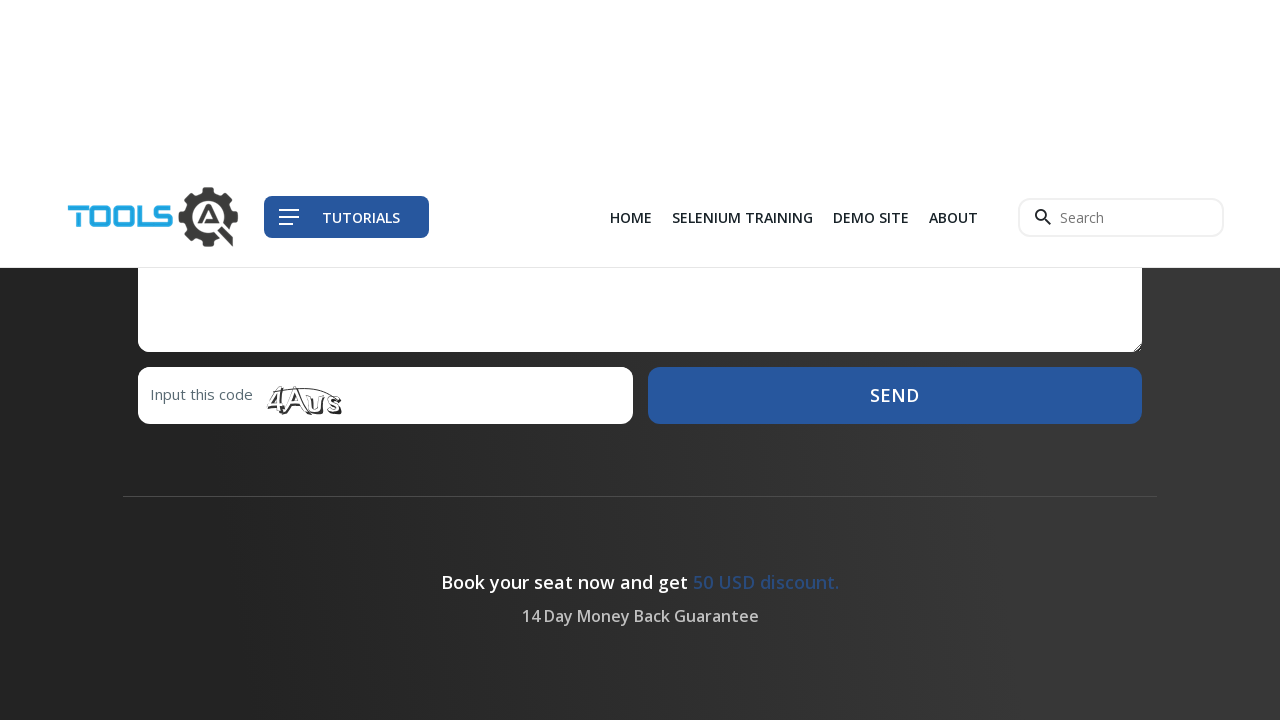

Waited 3 seconds for scroll effect to complete
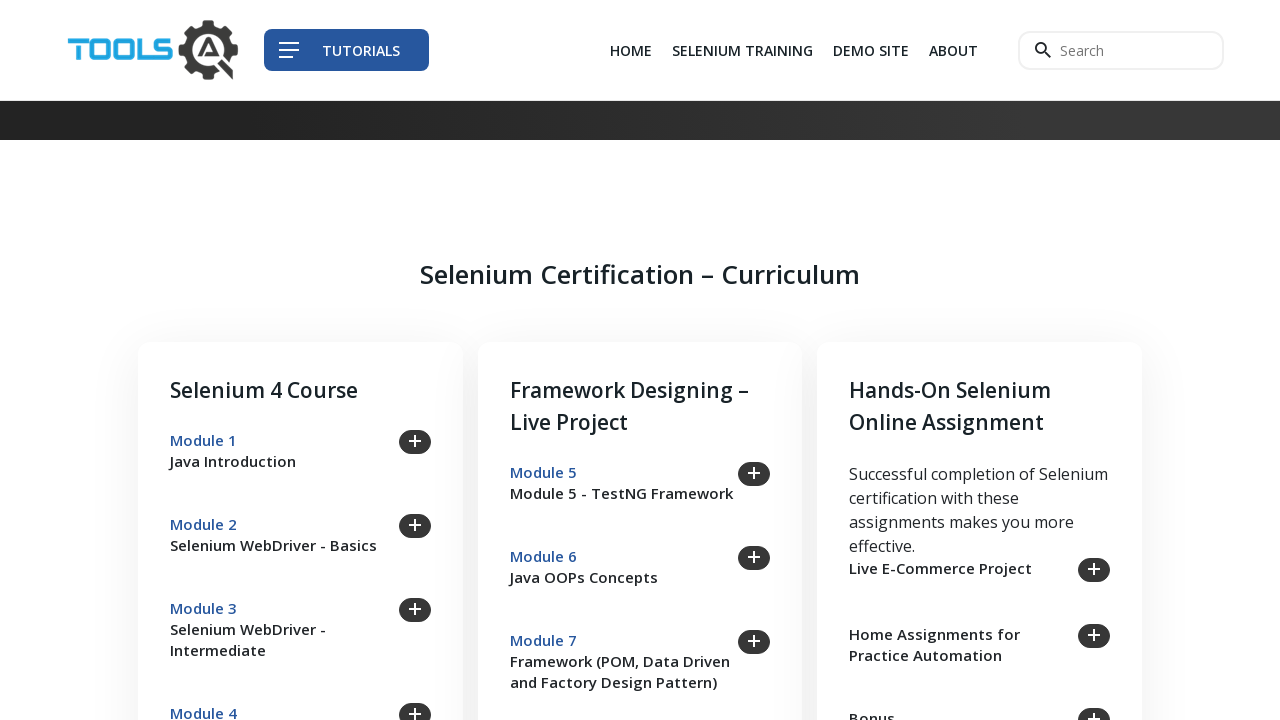

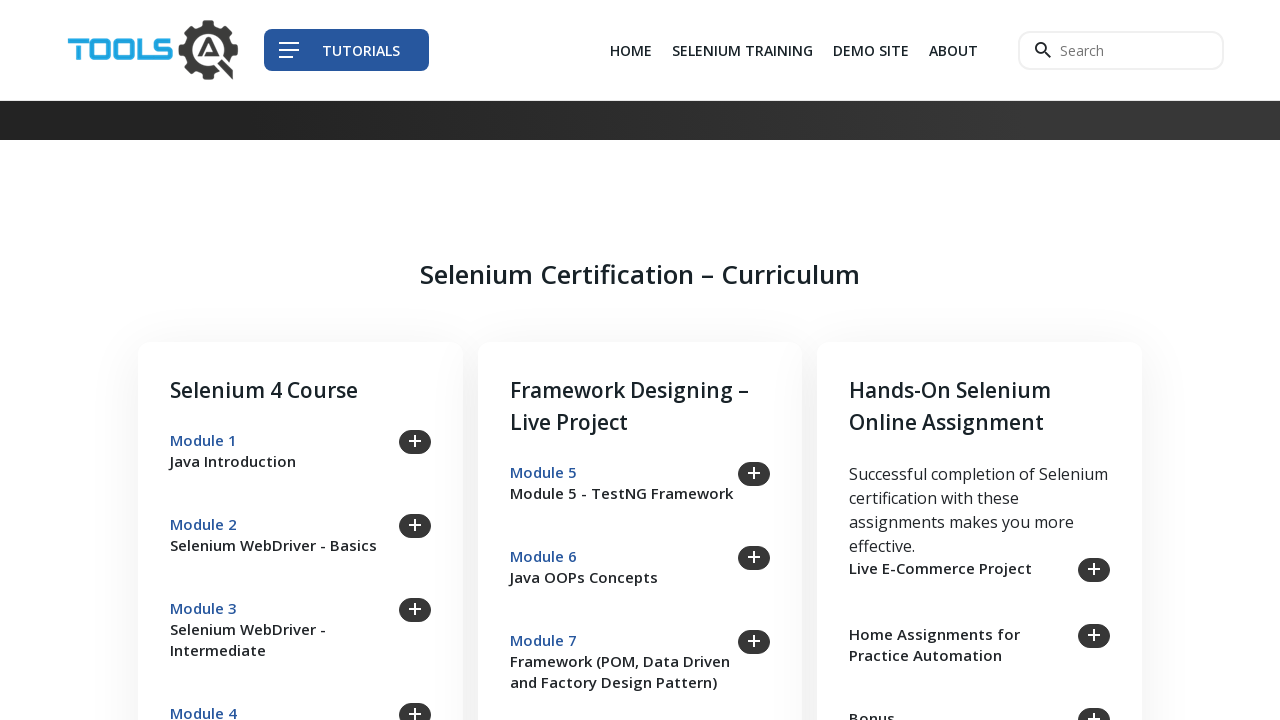